Tests that the registration modal content becomes visible after opening it

Starting URL: http://speak-ukrainian.eastus2.cloudapp.azure.com/dev/

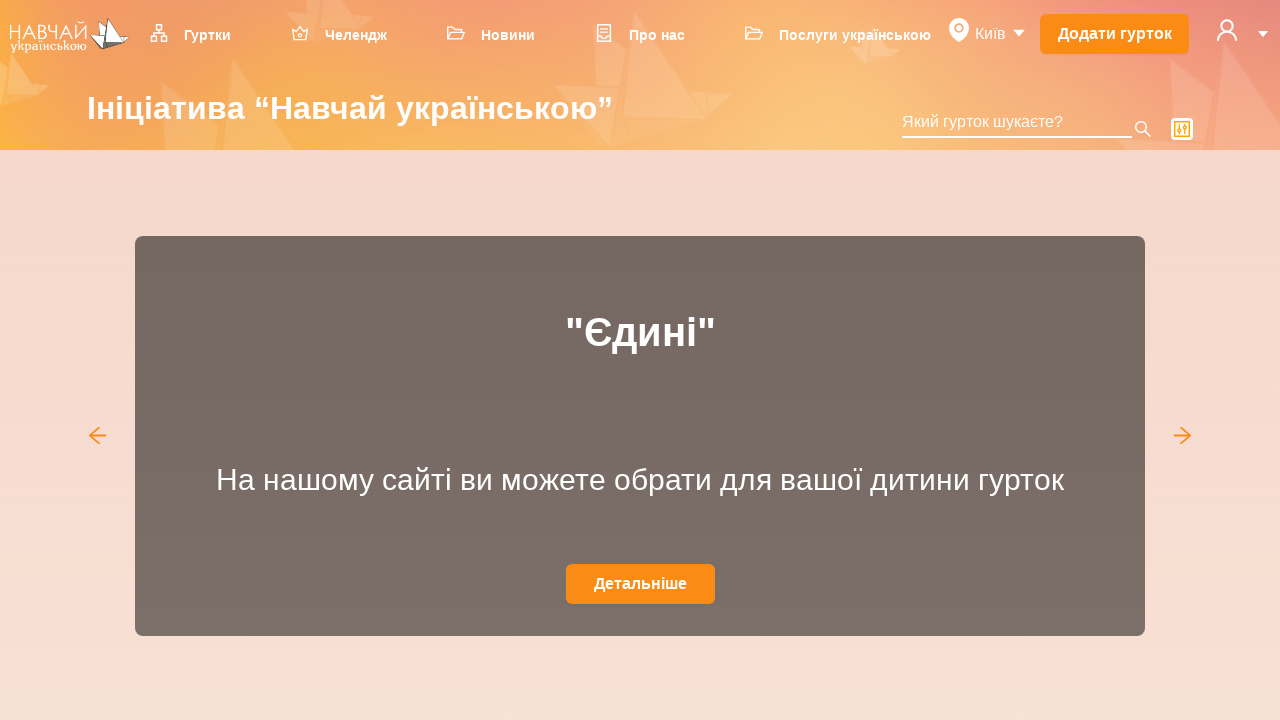

Clicked user icon to open menu at (1227, 30) on svg[data-icon='user']
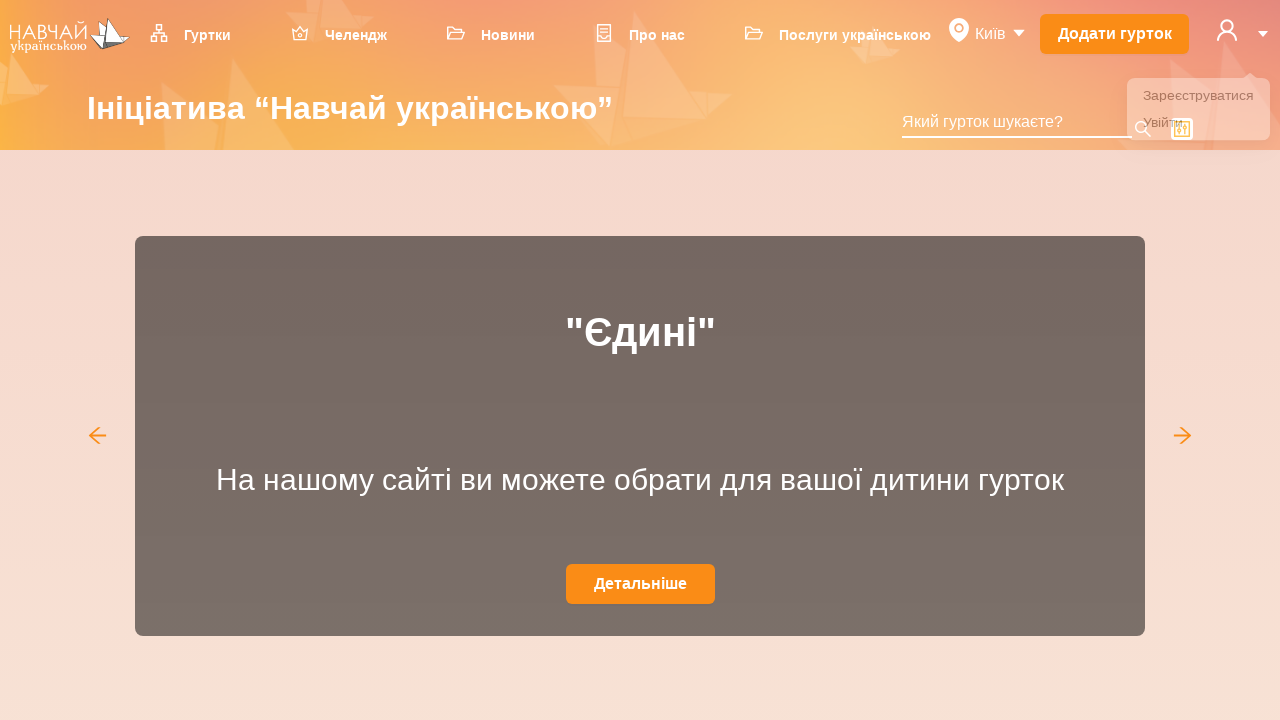

Dropdown menu appeared
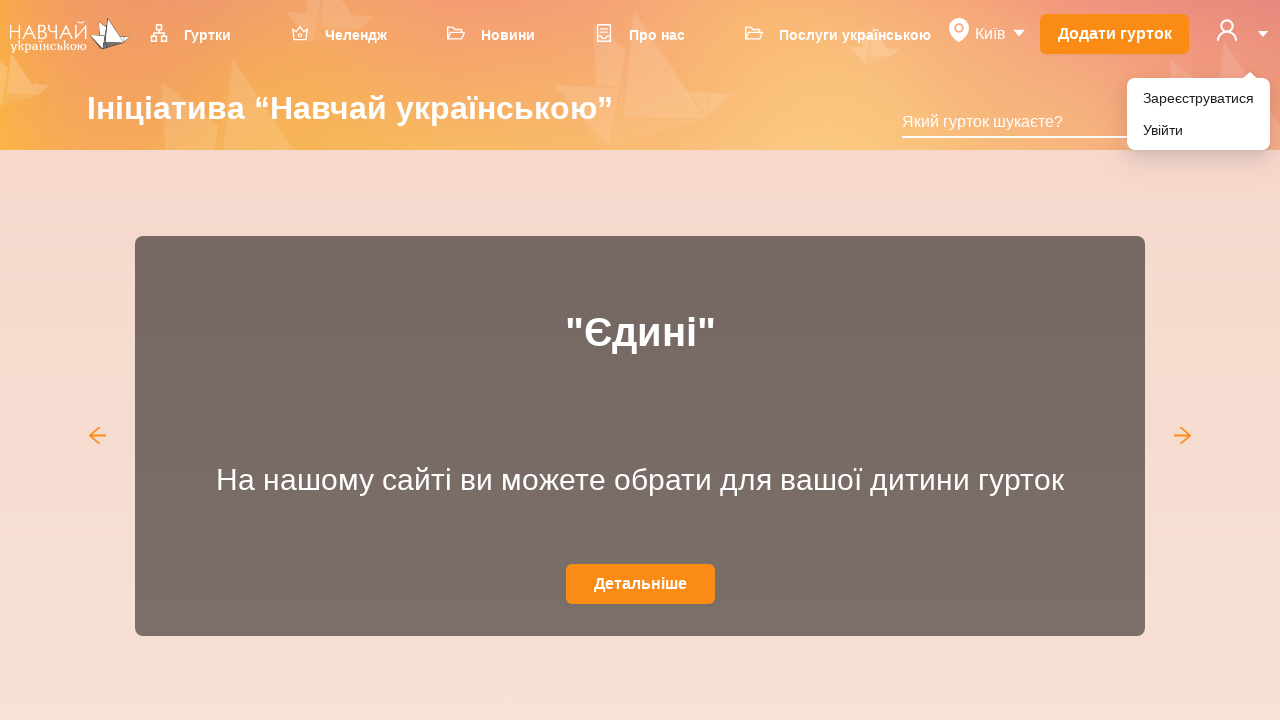

Clicked 'Зареєструватися' (Register) menu item at (1198, 98) on xpath=//li[@role='menuitem']//div[text()='Зареєструватися']
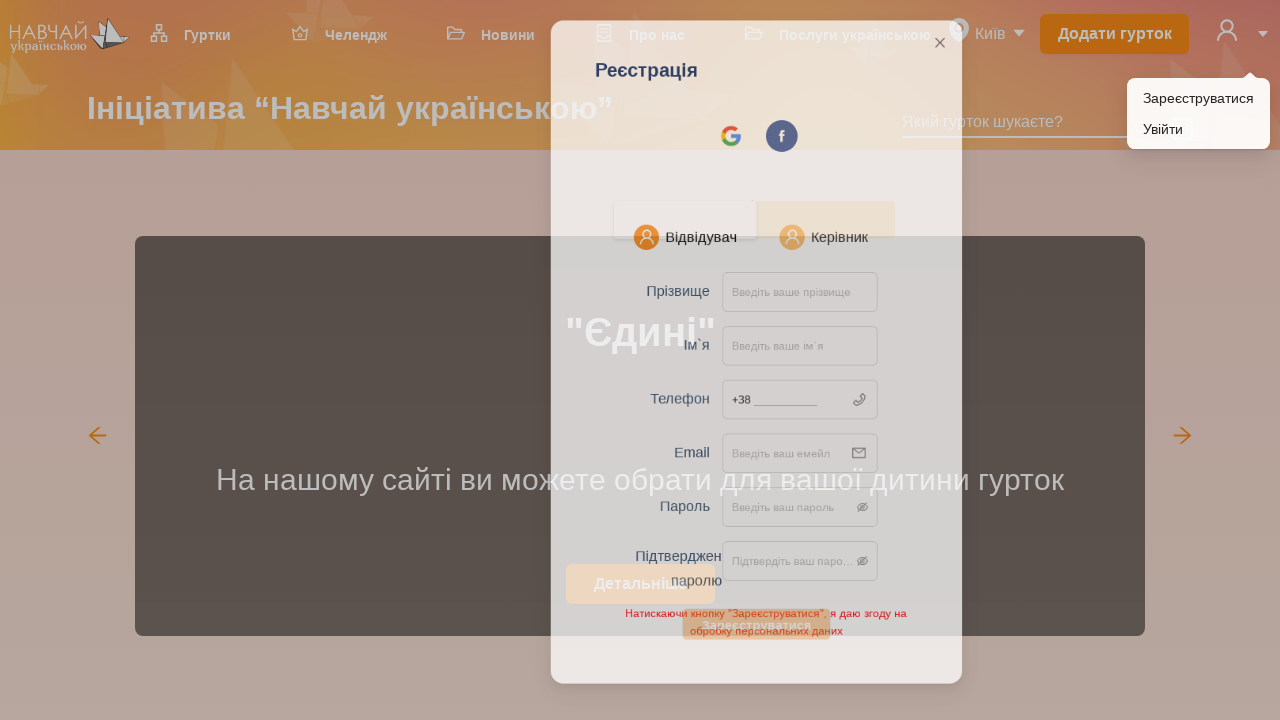

Registration modal content became visible
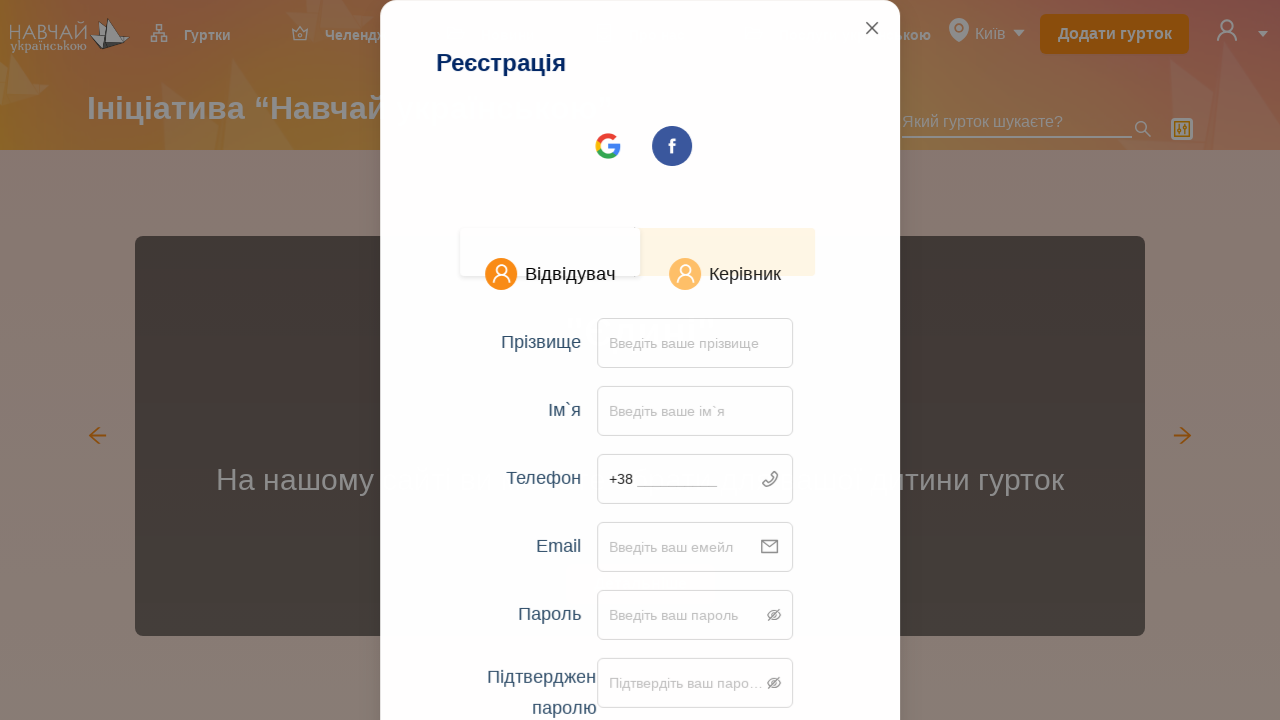

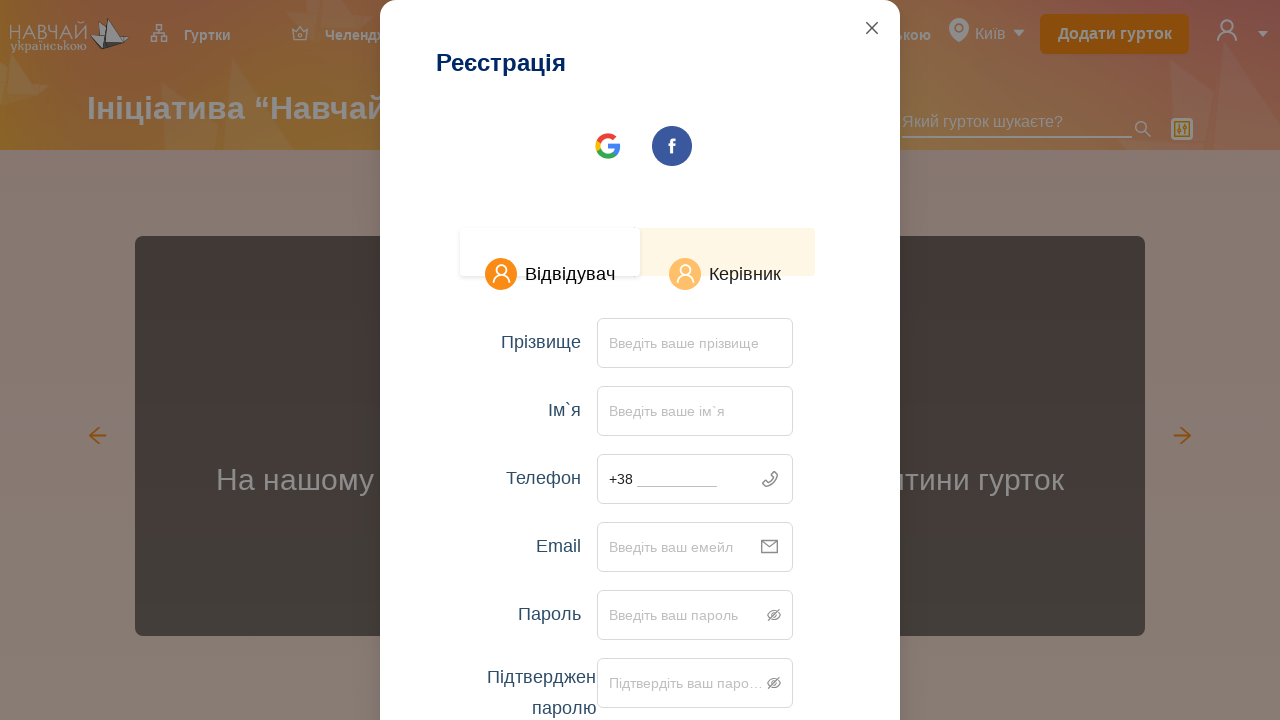